Navigates to a CSV file URL which triggers a download in the browser

Starting URL: http://samplecsvs.s3.amazonaws.com/Sacramentorealestatetransactions.csv

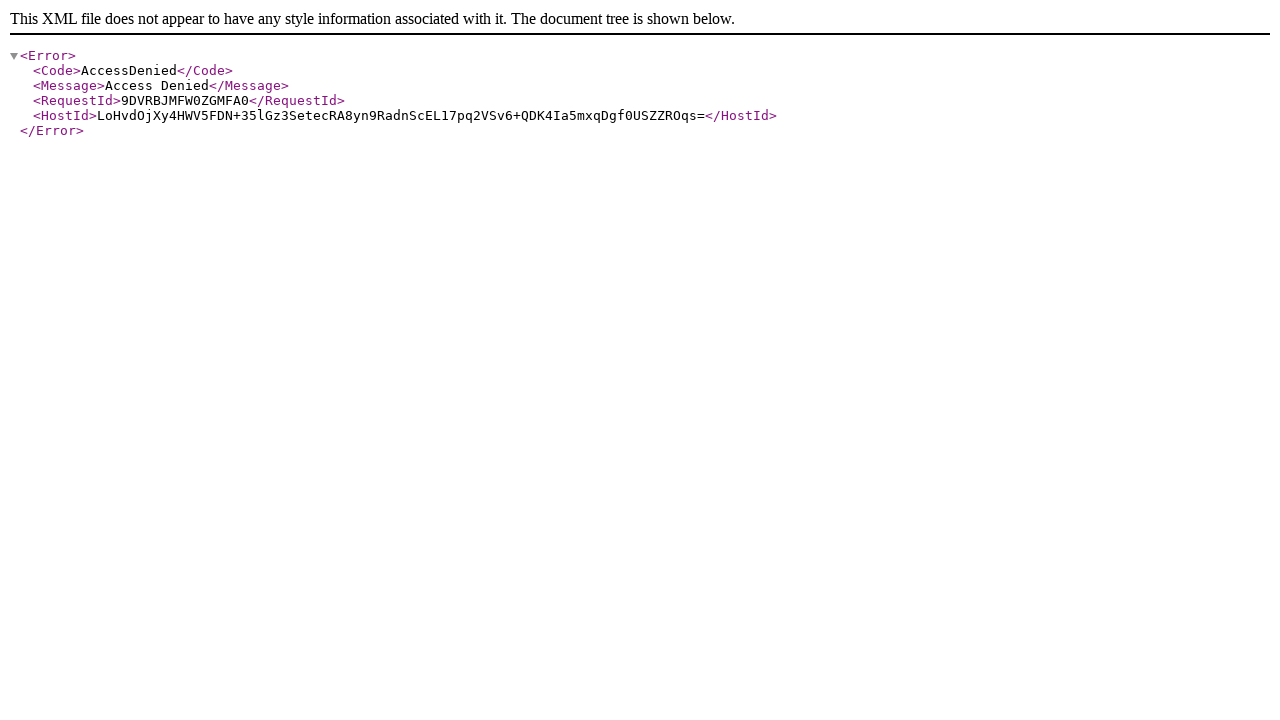

Navigated to CSV file URL to trigger download
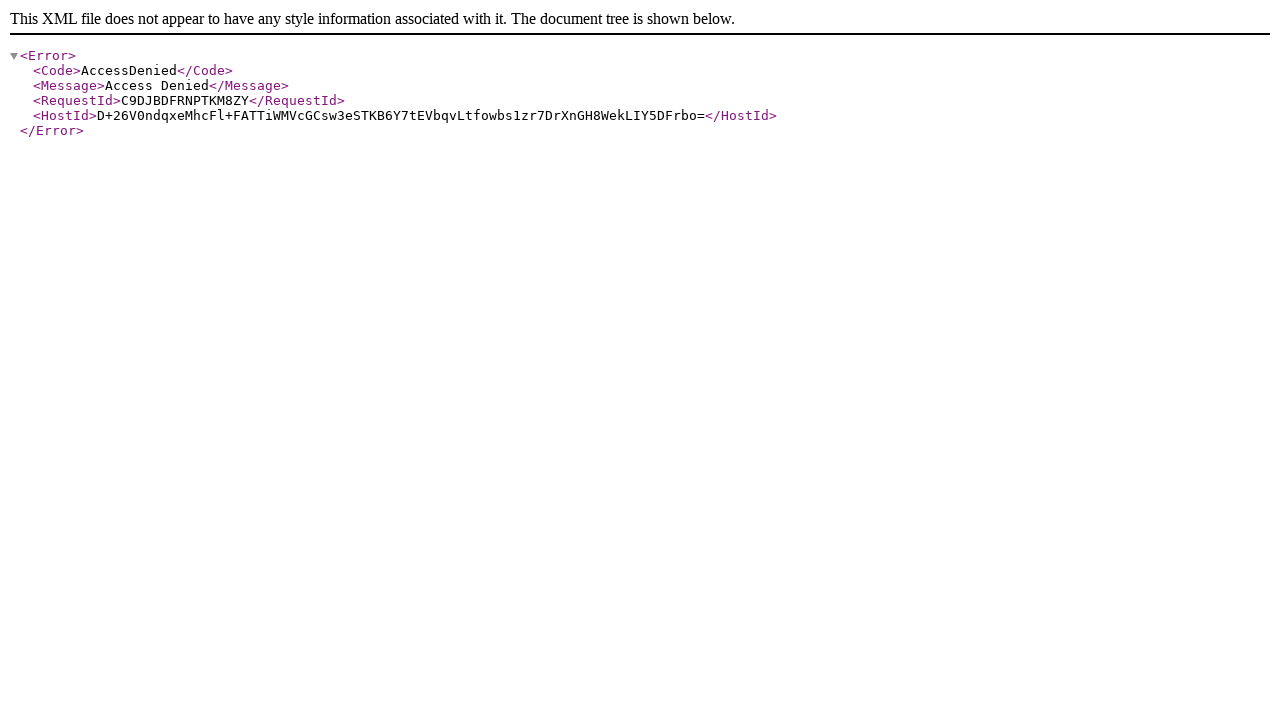

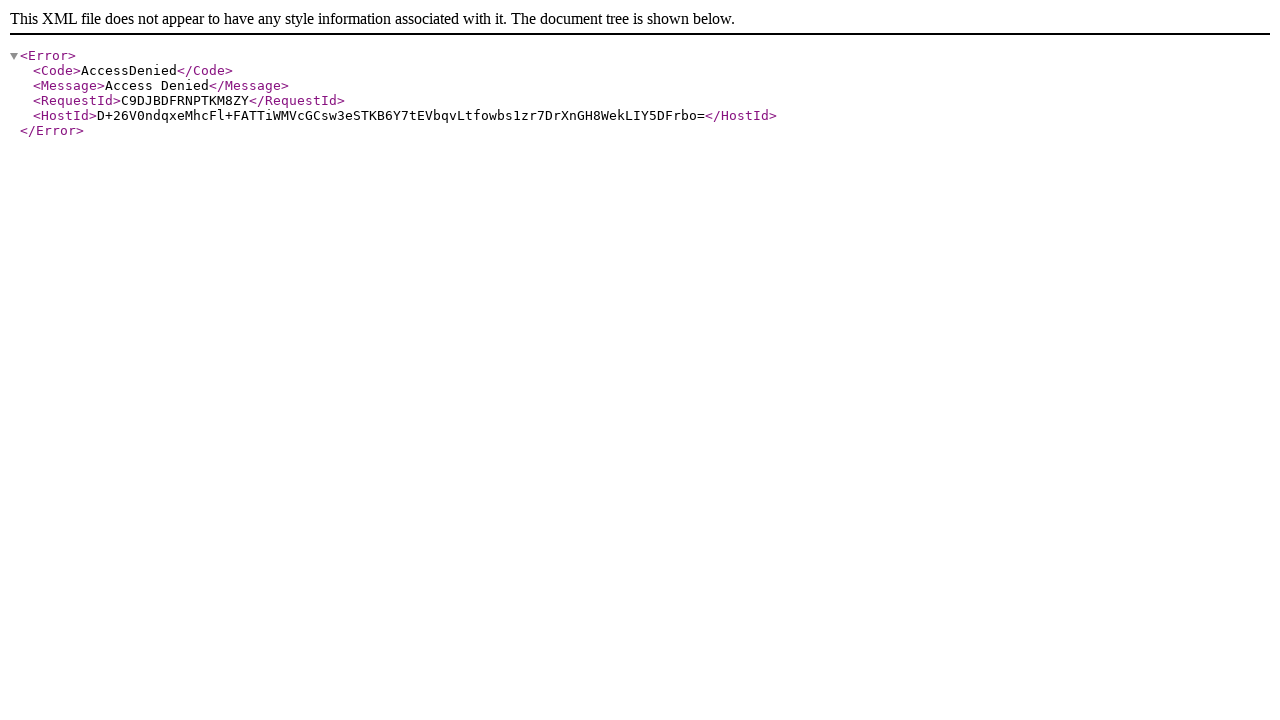